Tests different types of JavaScript alerts including simple alert, confirm dialog, and prompt dialog by accepting, dismissing, and entering text into them

Starting URL: http://demo.automationtesting.in/Alerts.html

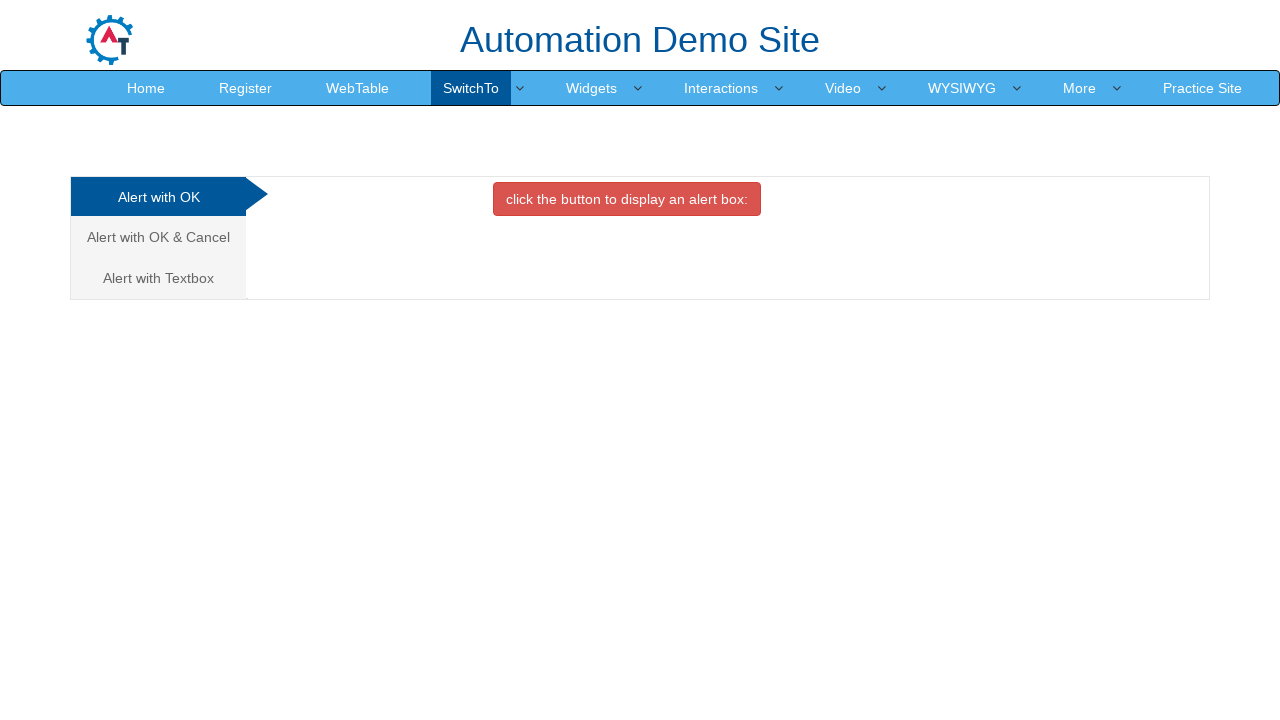

Clicked button to trigger simple alert at (627, 199) on (//button[contains(text(),'button')])[1]
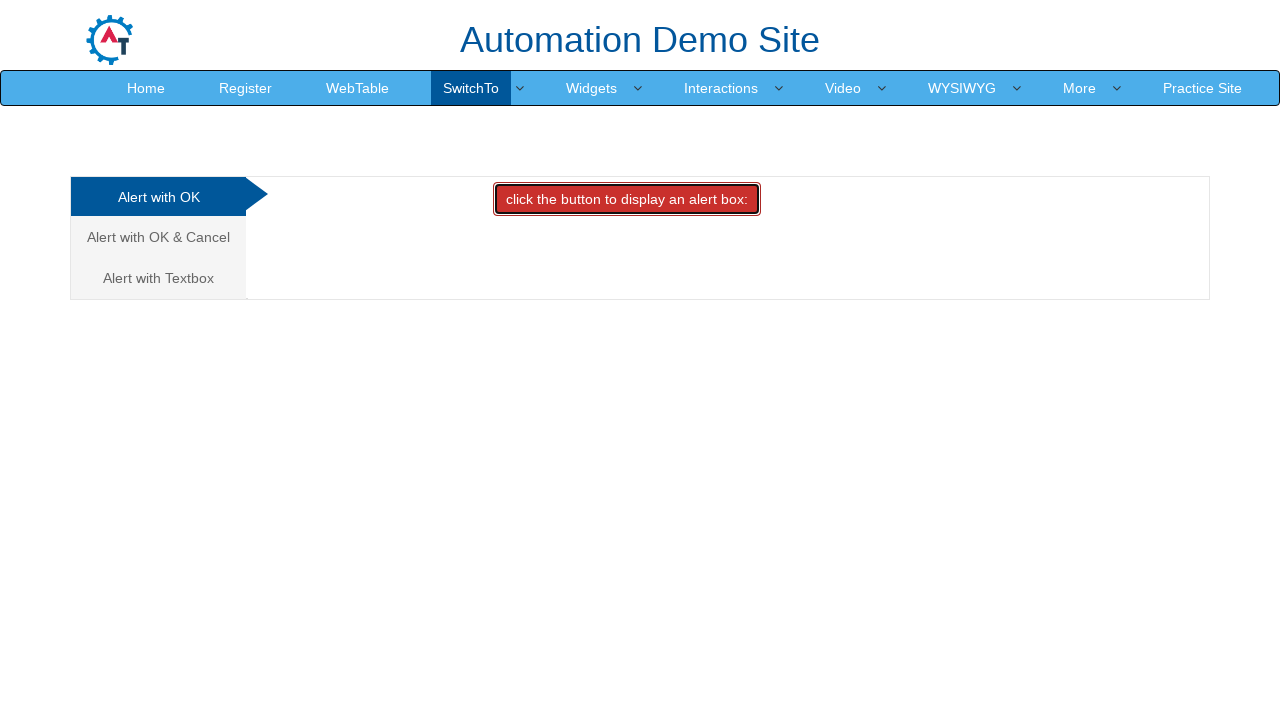

Set up dialog handler to accept simple alert
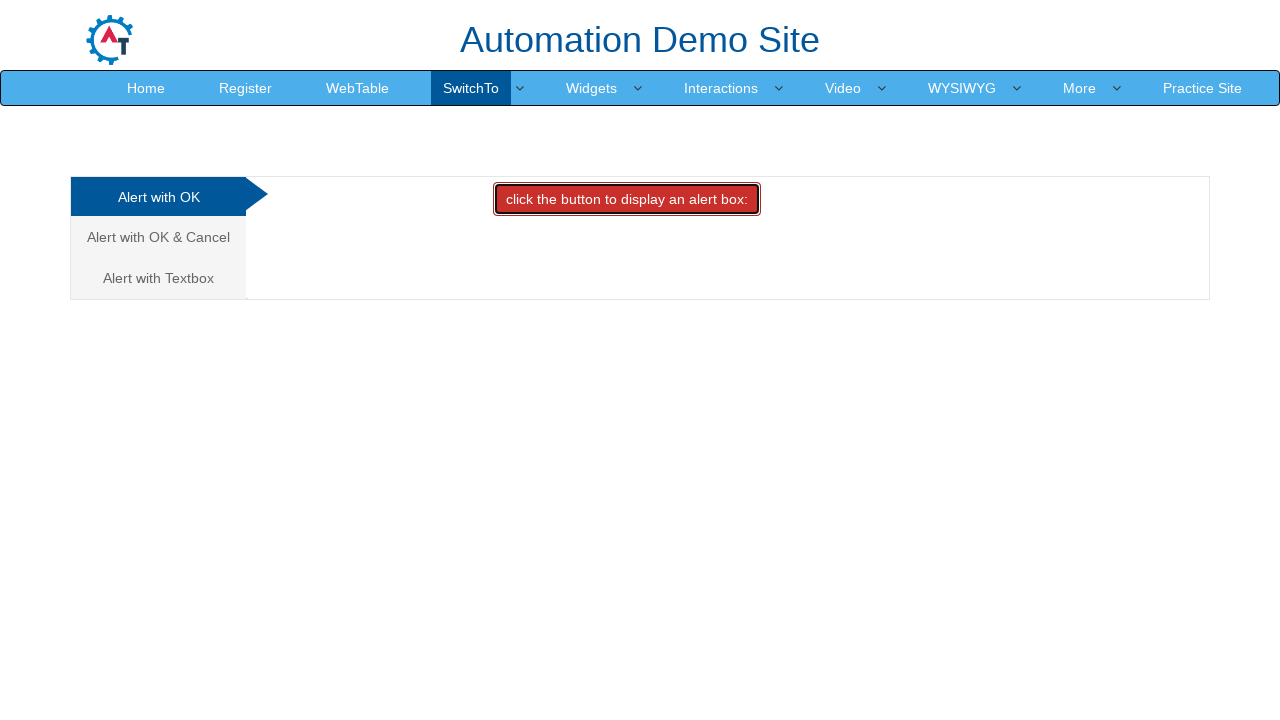

Navigated to Alert with OK & Cancel tab at (158, 237) on xpath=//a[text()='Alert with OK & Cancel ']
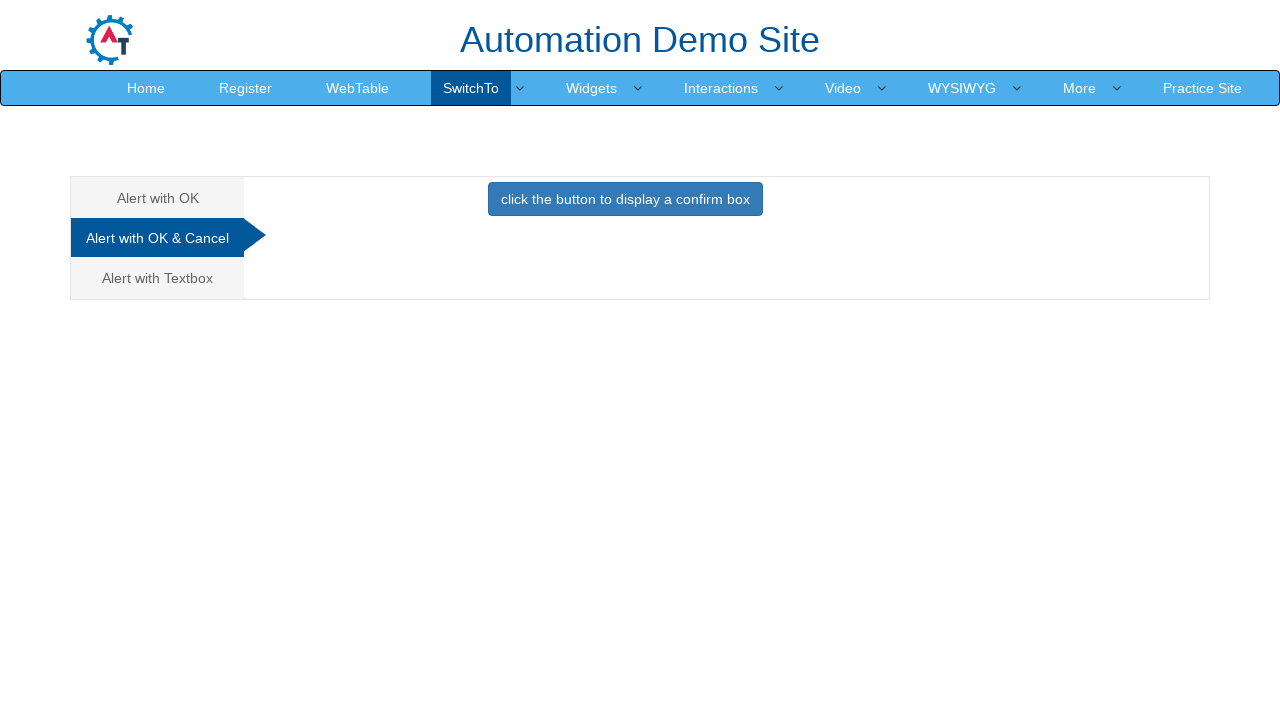

Clicked button to trigger confirm alert at (625, 199) on xpath=//button[@onclick='confirmbox()']
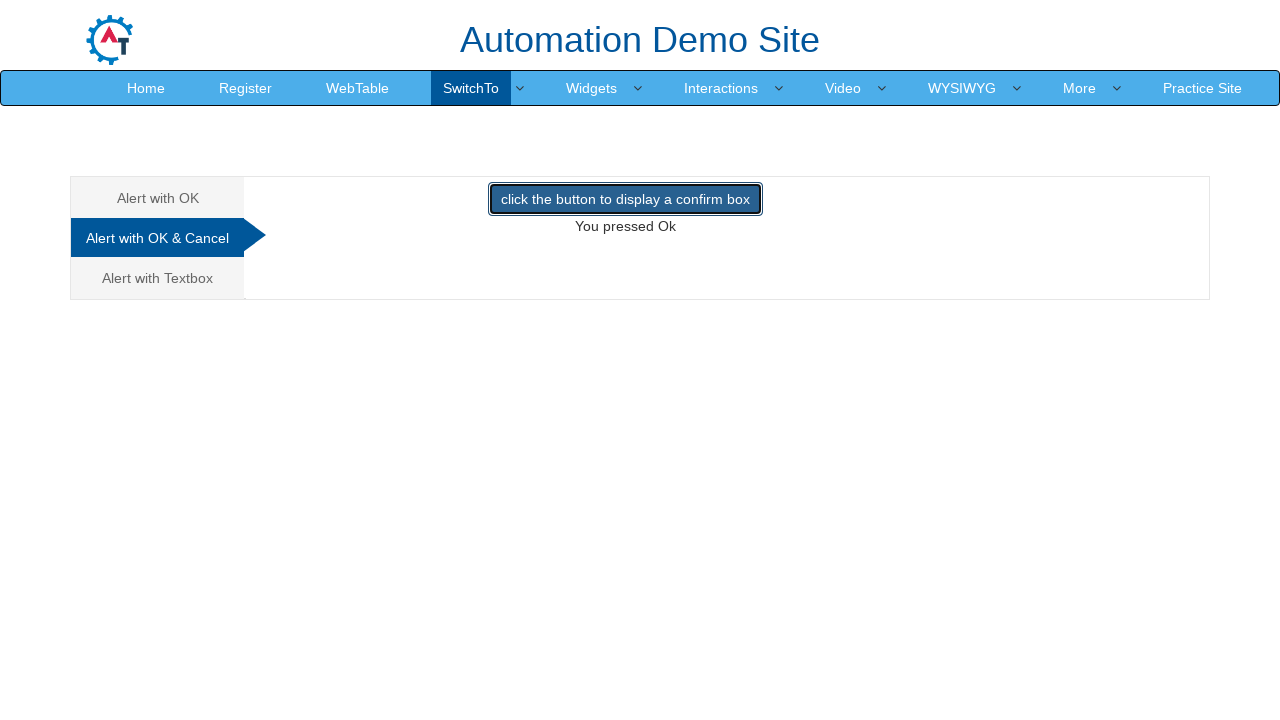

Set up dialog handler to dismiss confirm alert
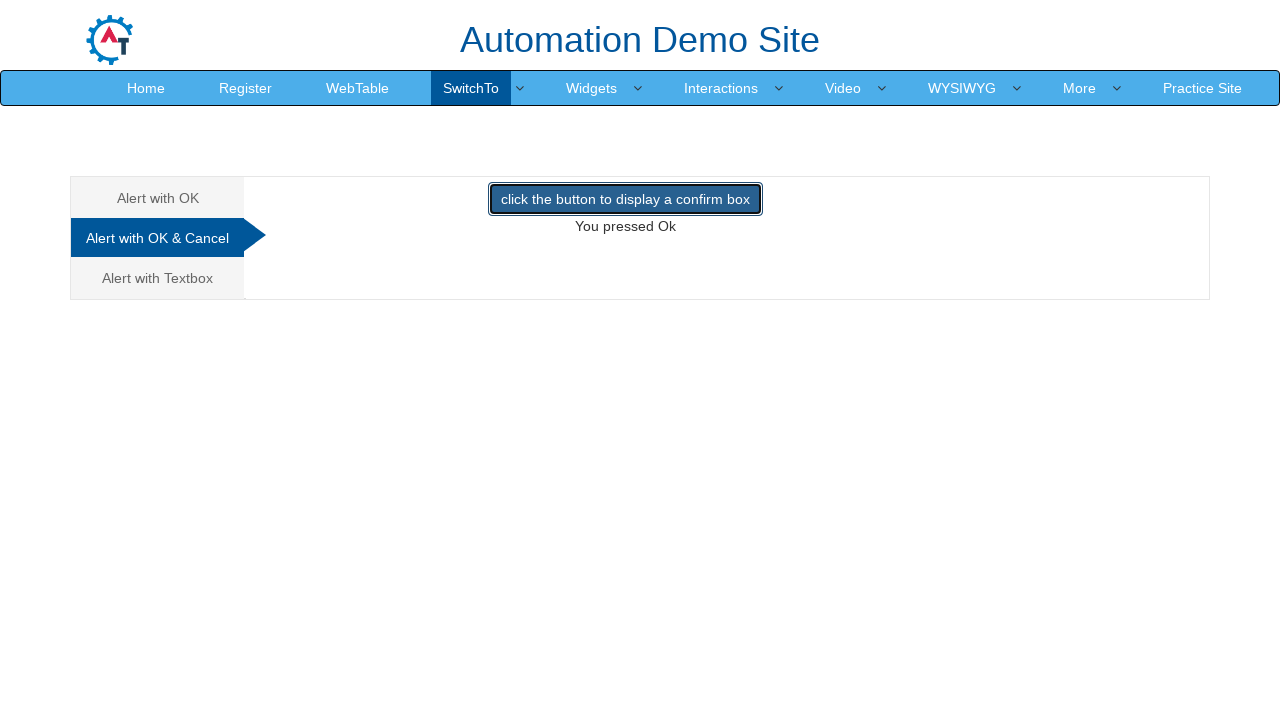

Navigated to Alert with Textbox tab at (158, 278) on xpath=//a[contains(text(),'Textbox')]
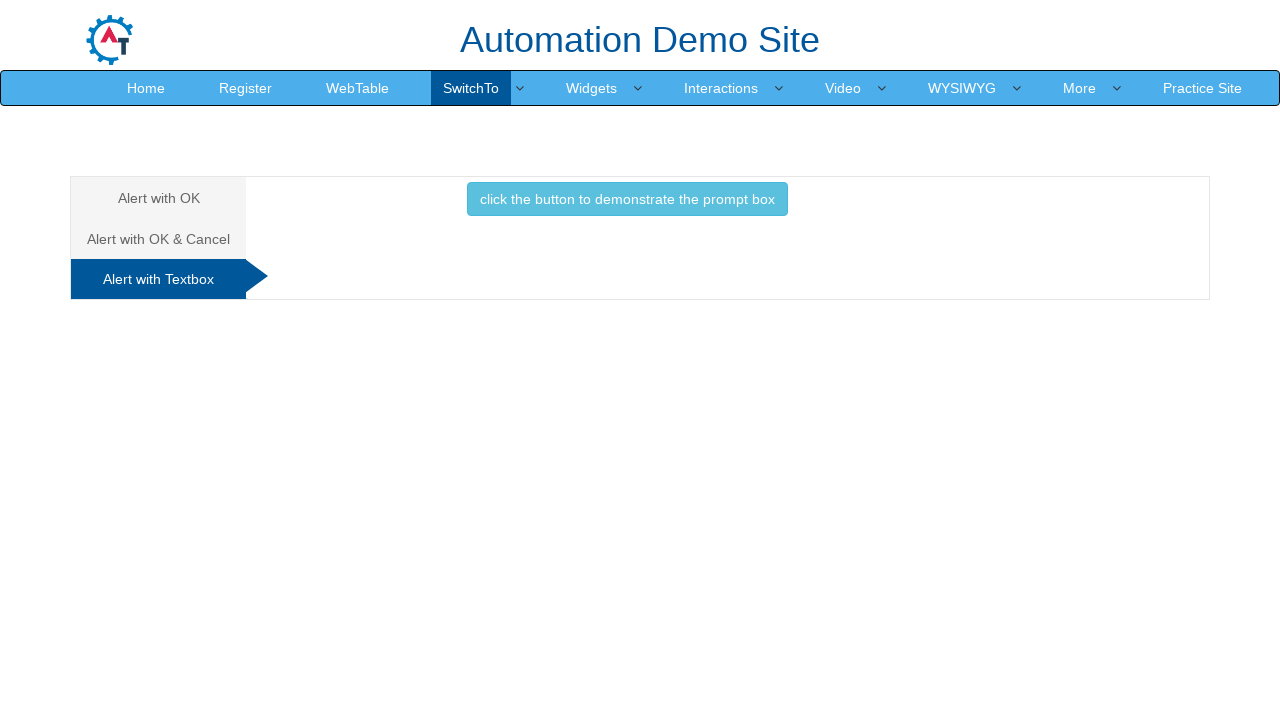

Clicked button to trigger prompt alert at (627, 199) on xpath=//button[@class='btn btn-info']
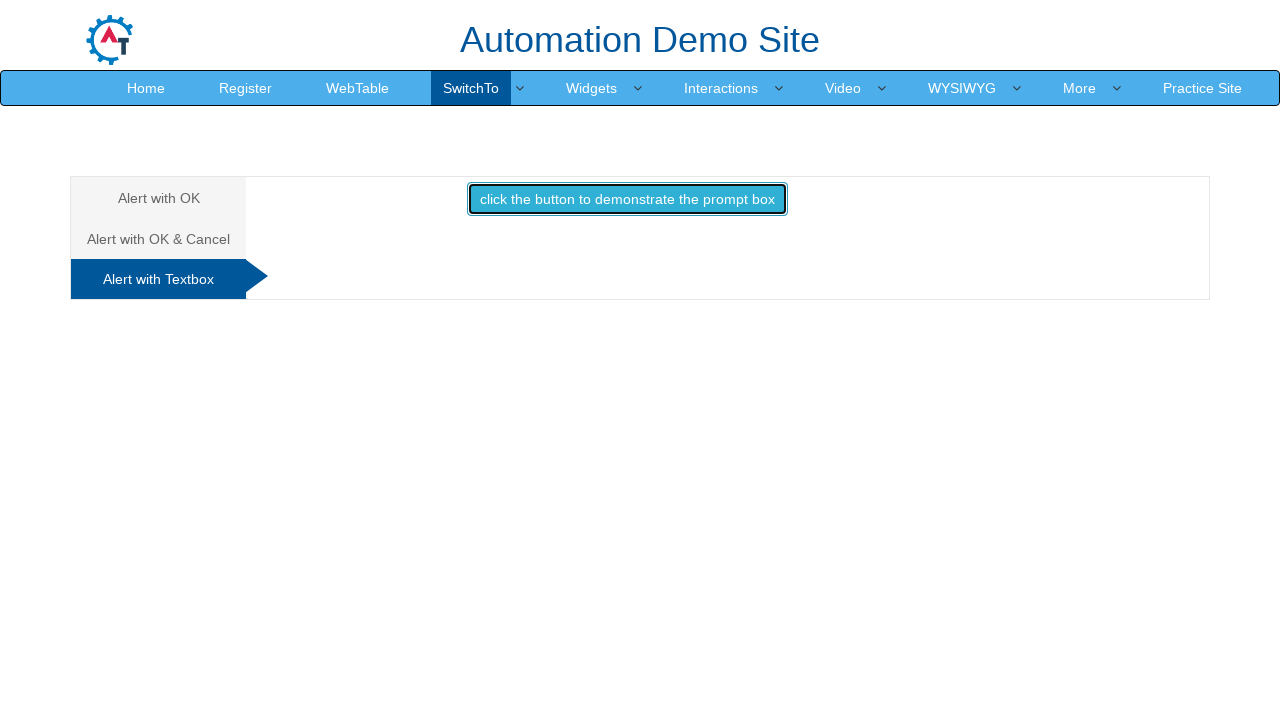

Set up dialog handler to accept prompt alert with text 'balu'
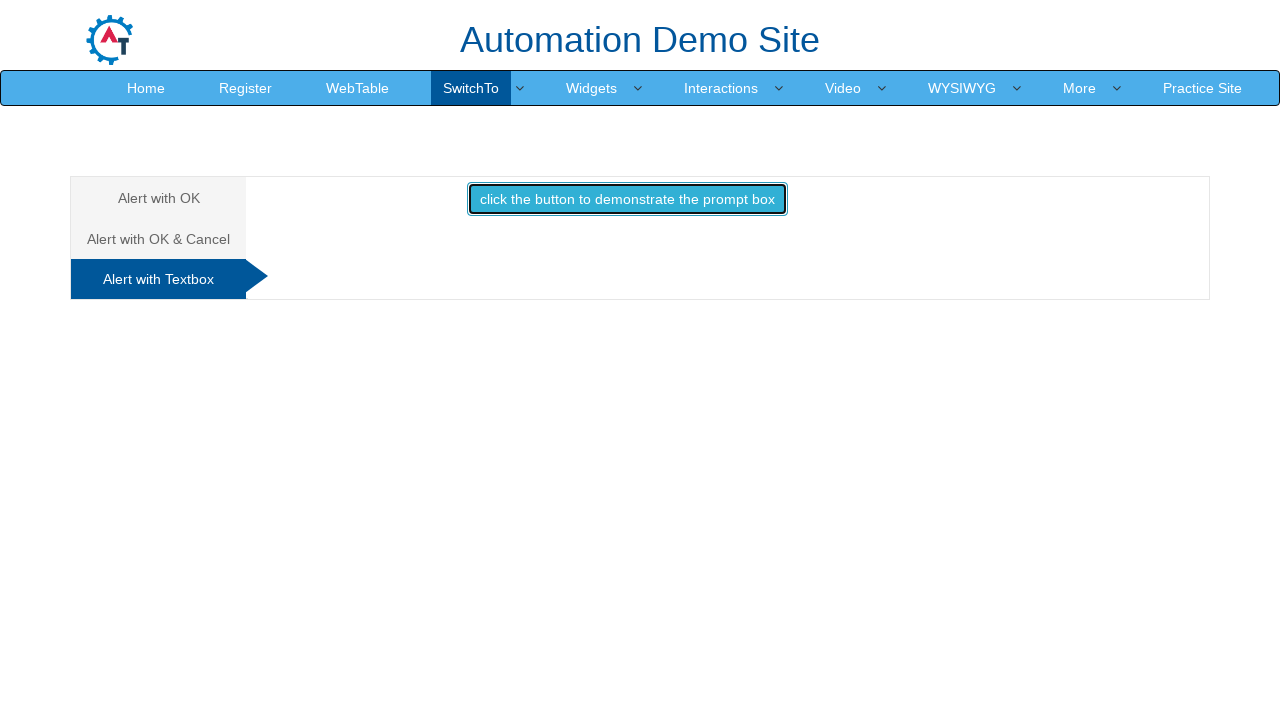

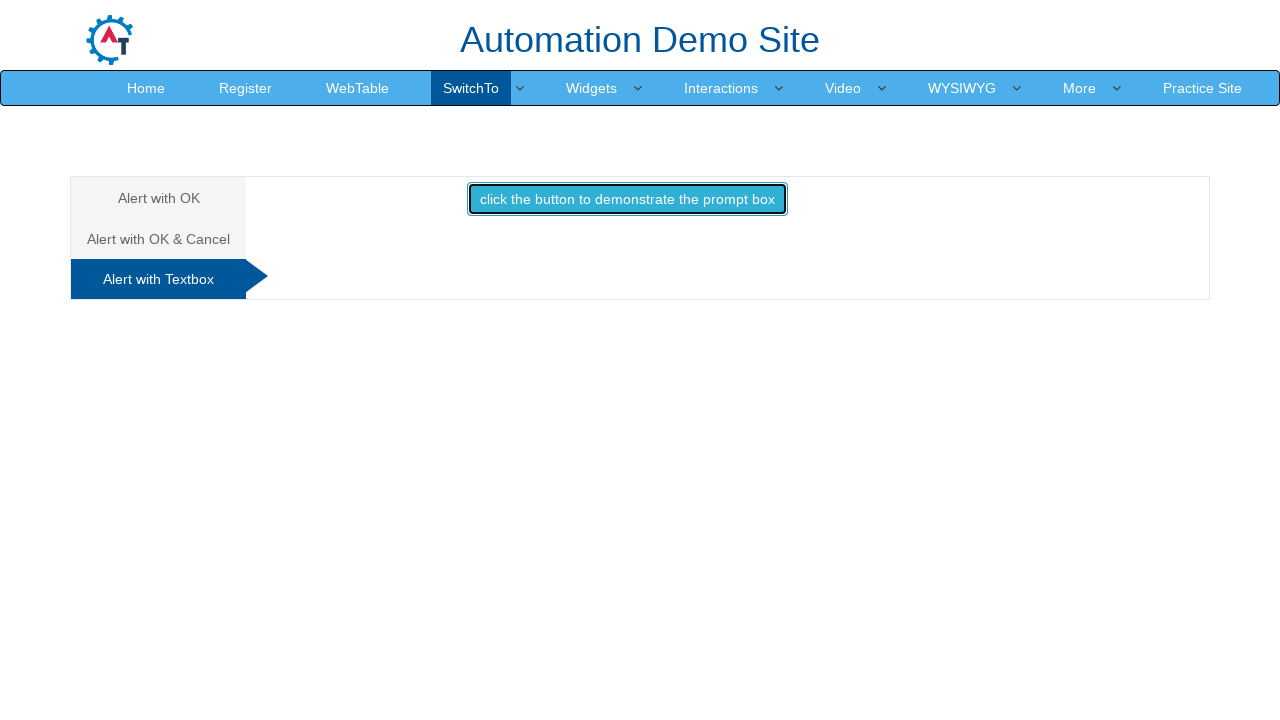